Tests that clicking the enable button enables an input field and allows text entry

Starting URL: https://www.letskodeit.com/practice

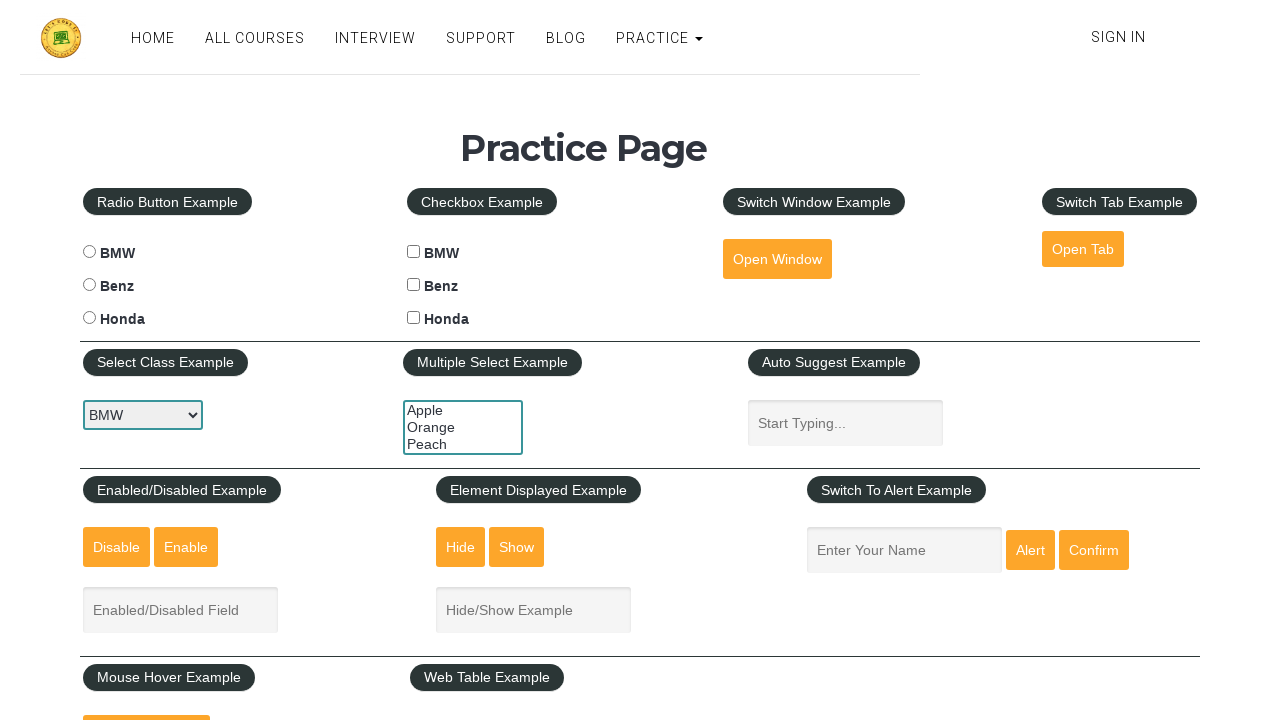

Clicked the enable button to enable the input field at (186, 547) on #enabled-button
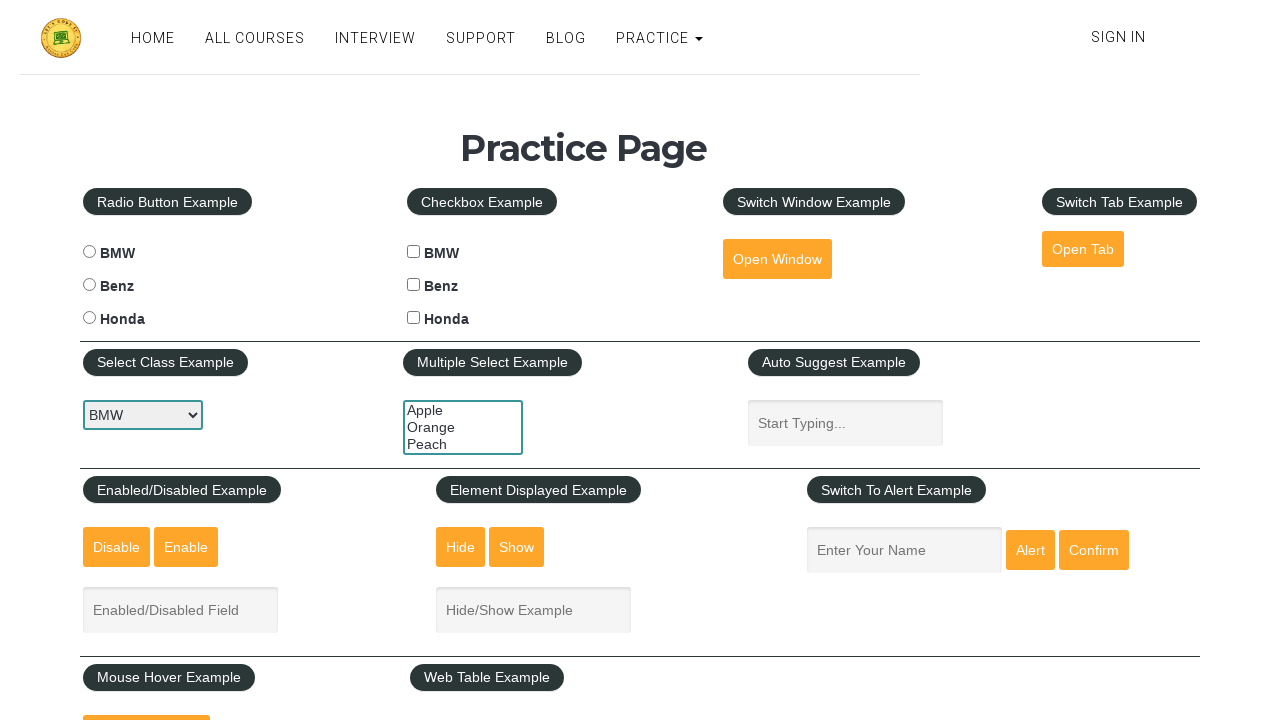

Verified that the input field is now enabled
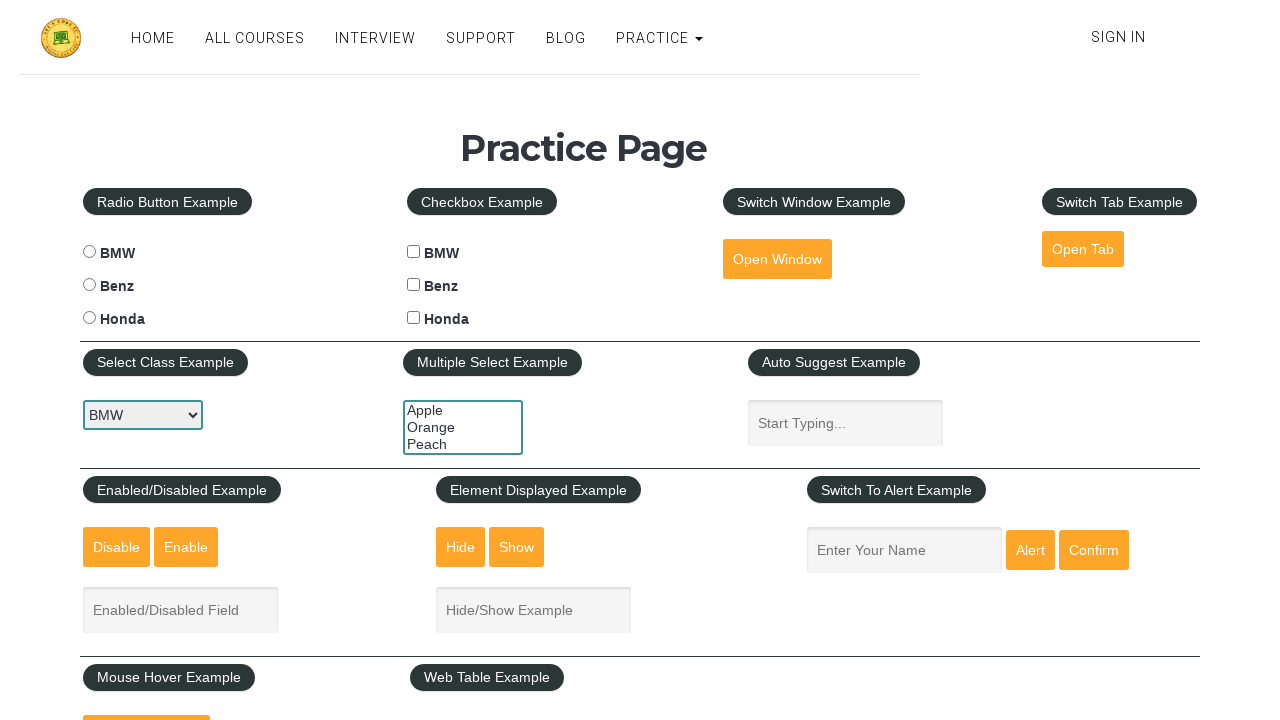

Clicked on the enabled input field at (180, 610) on #enabled-example-input
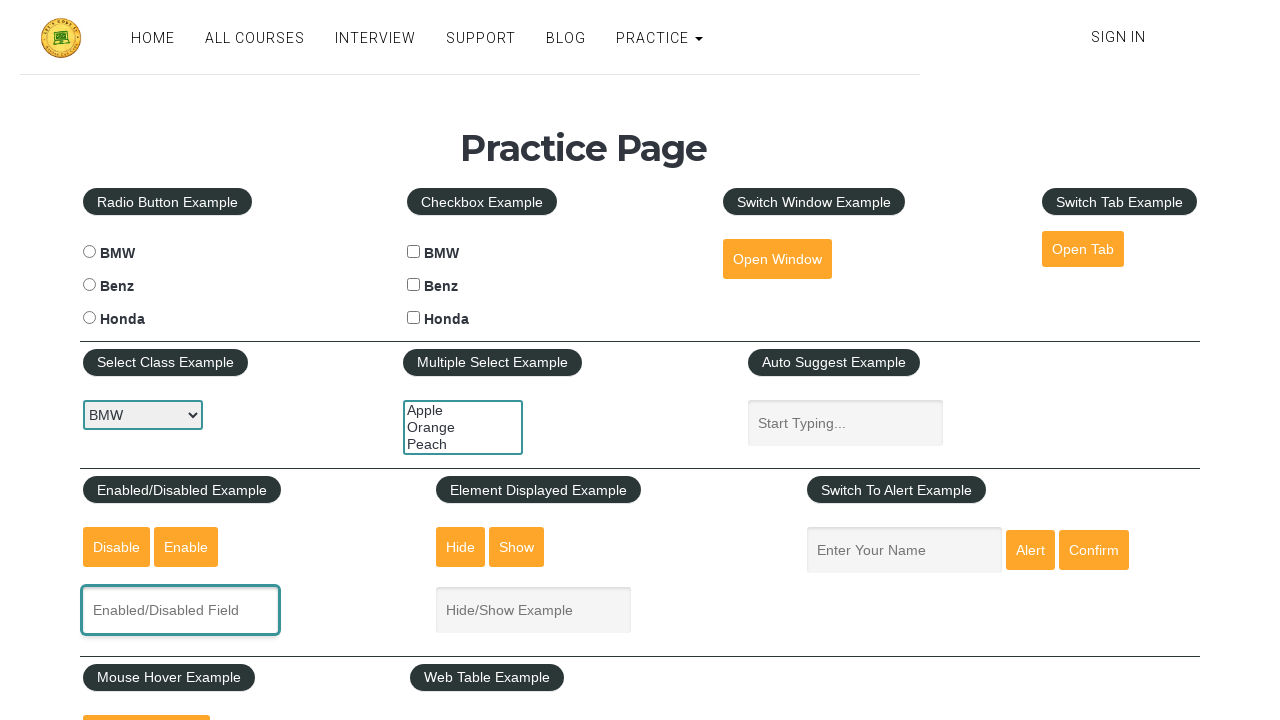

Filled the input field with 'Selenium' on #enabled-example-input
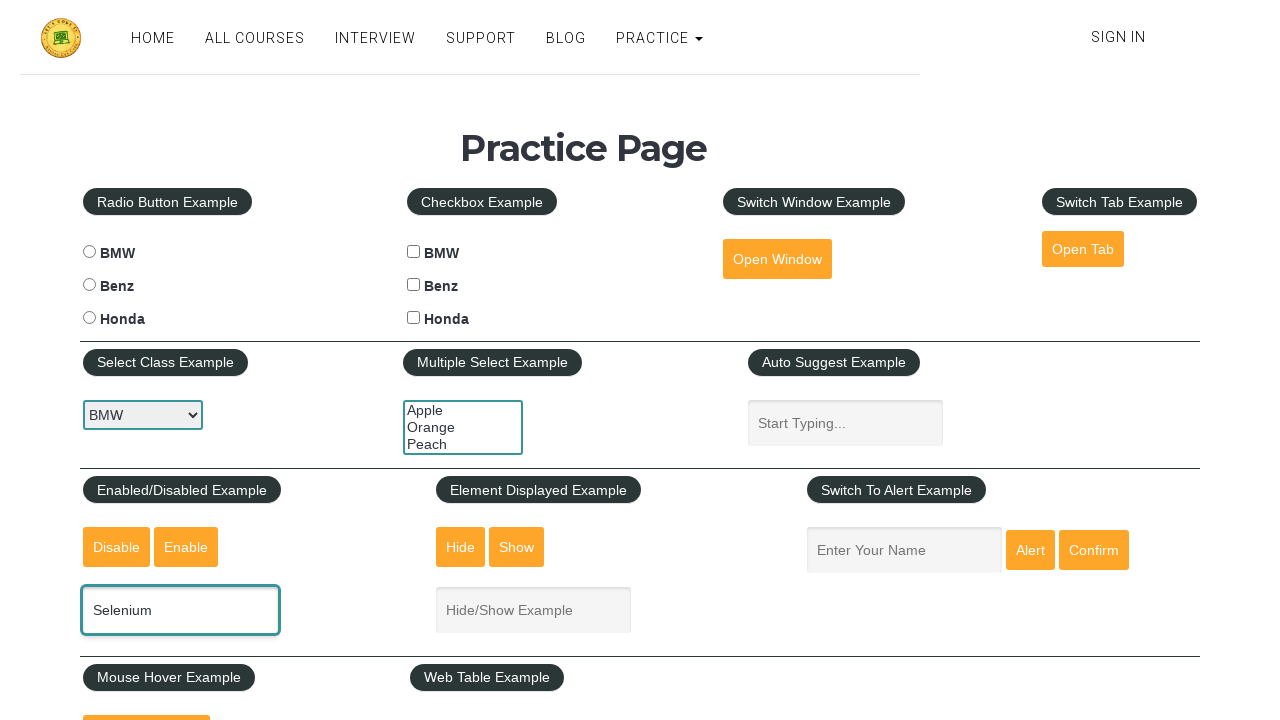

Verified that 'Selenium' was successfully entered in the input field
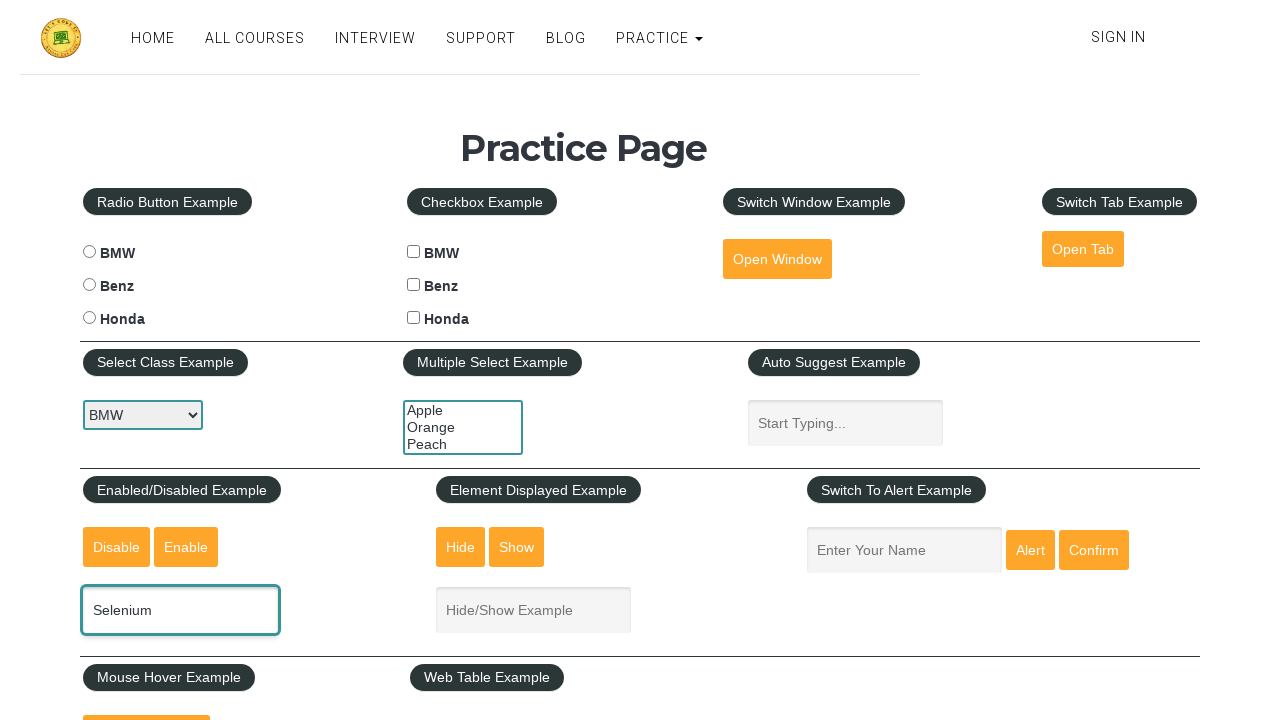

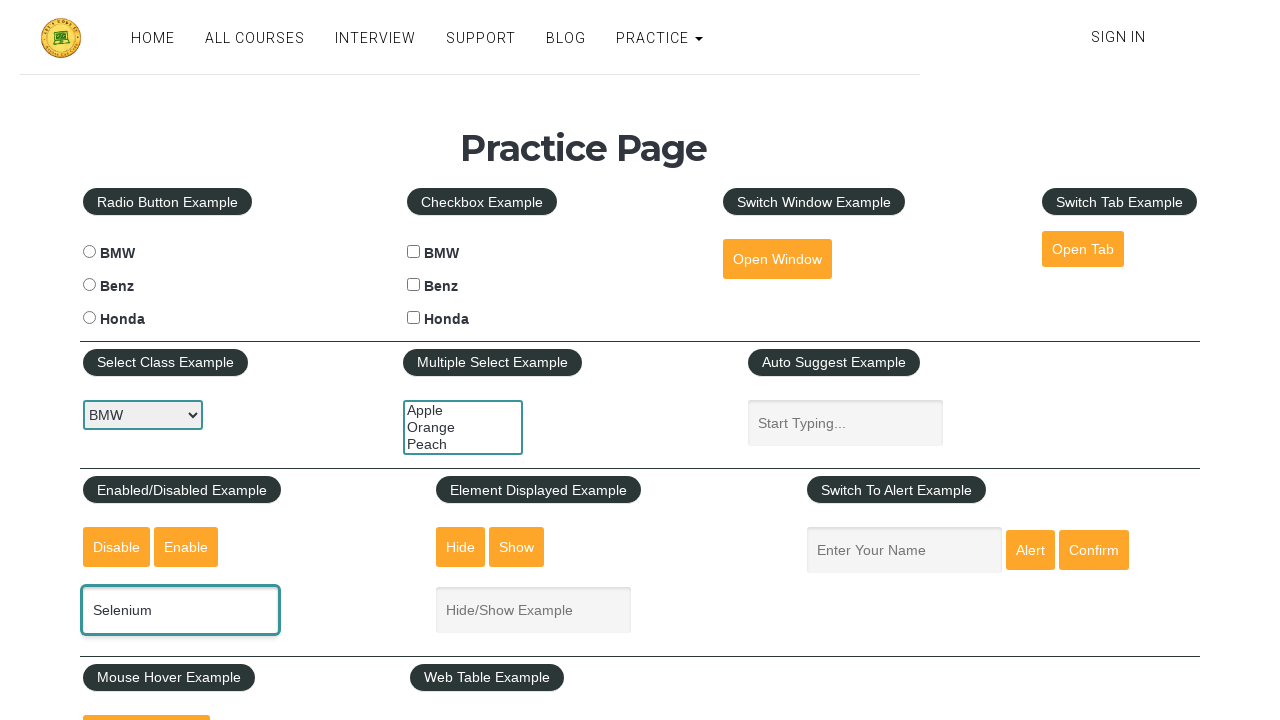